Tests dropdown menu interaction by clicking a dropdown button and then selecting the Facebook link option

Starting URL: https://omayo.blogspot.com/

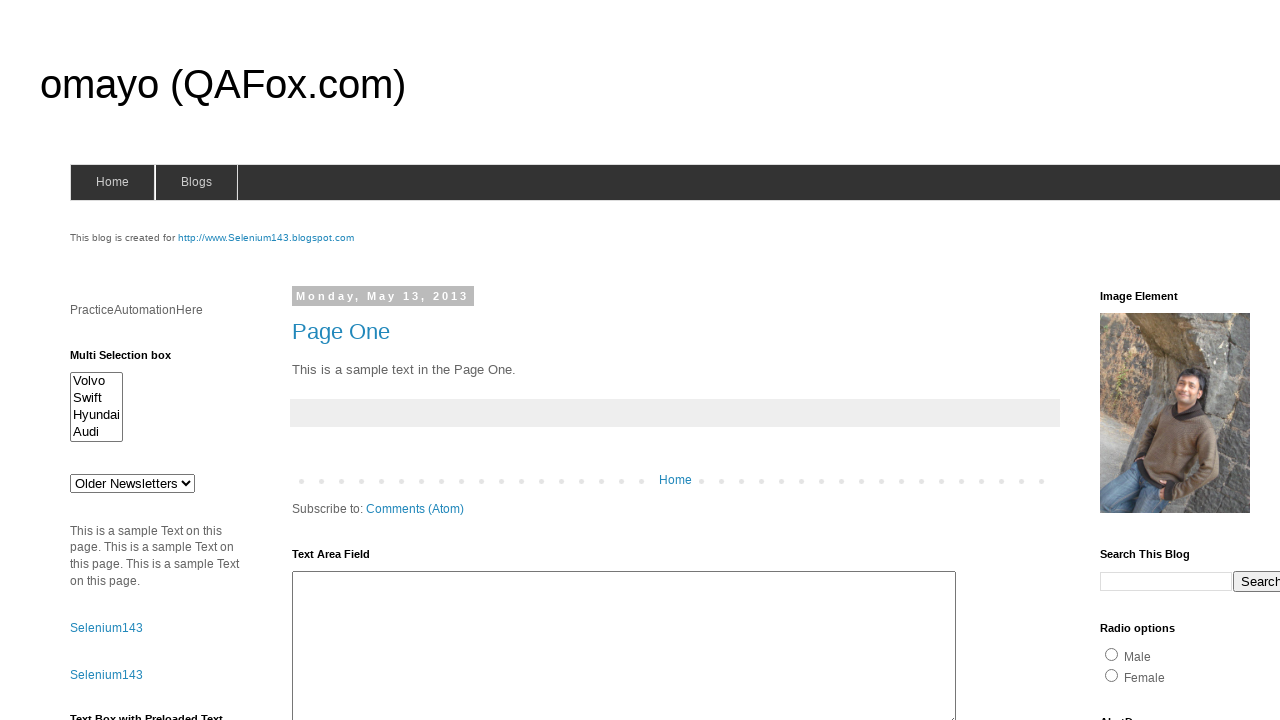

Clicked dropdown button to open menu at (1227, 360) on .dropbtn
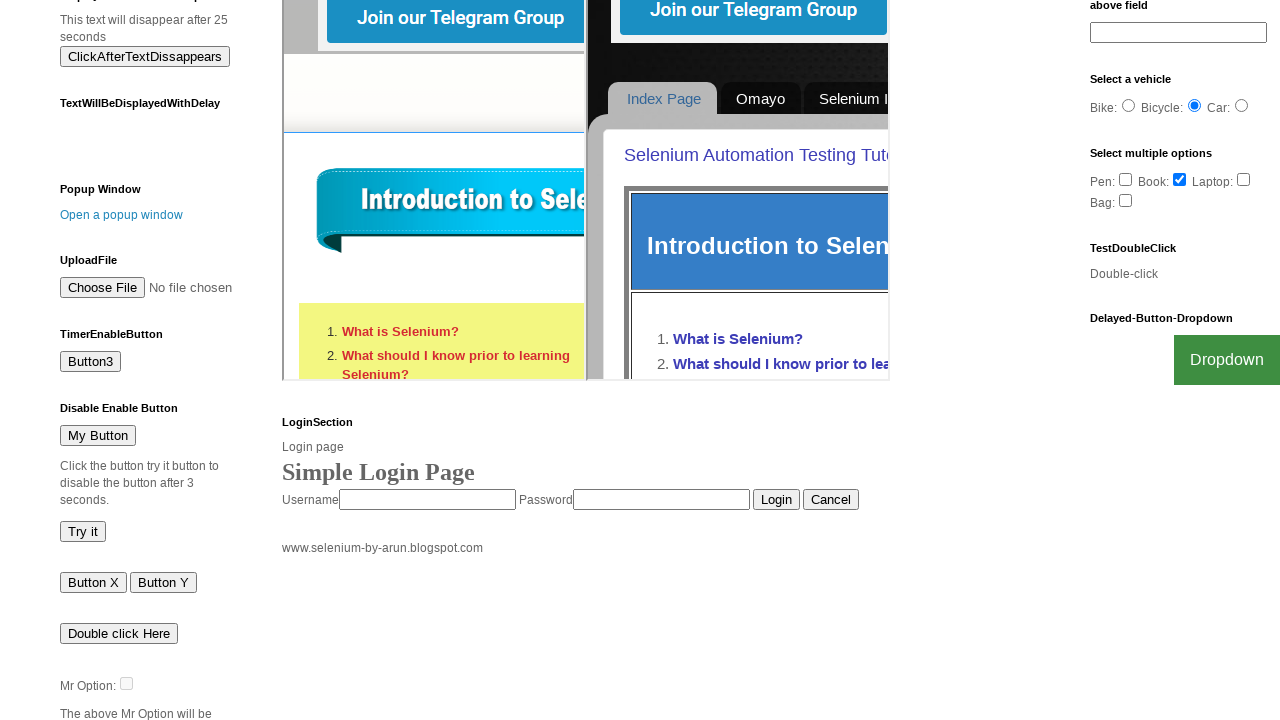

Waited 3000ms for dropdown to be visible
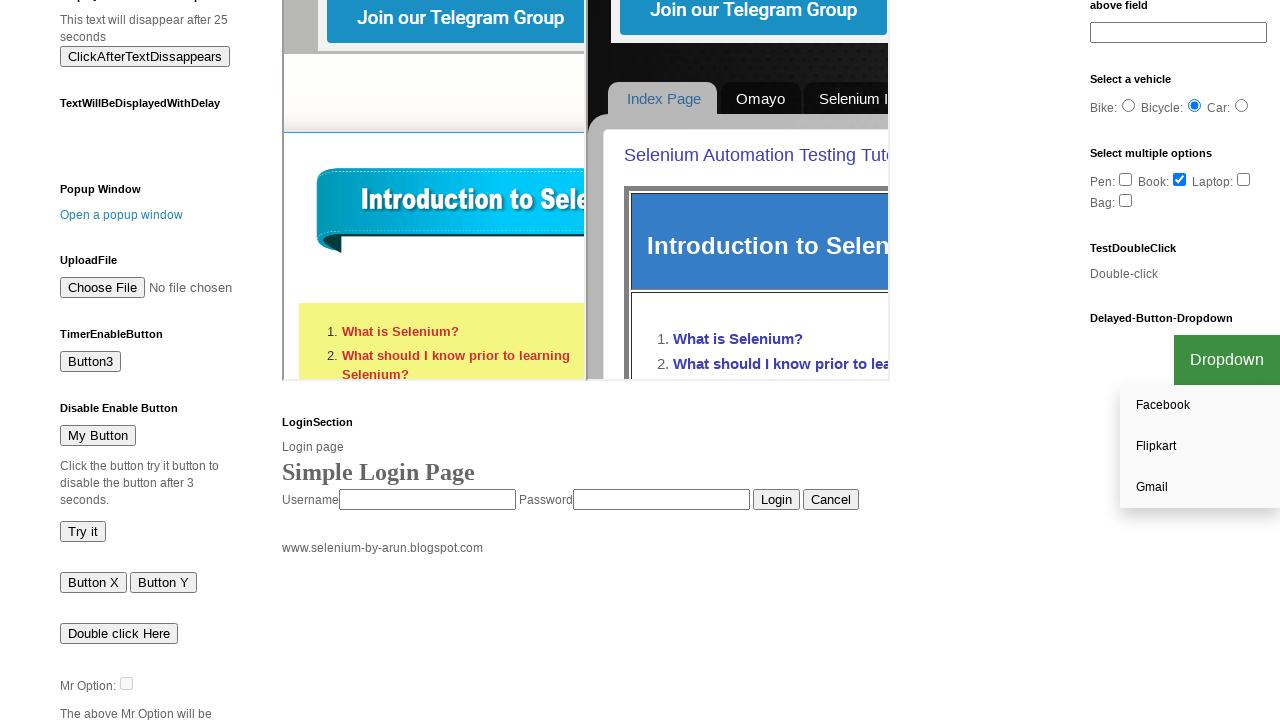

Clicked Facebook link from dropdown menu at (1200, 406) on a:text('Facebook')
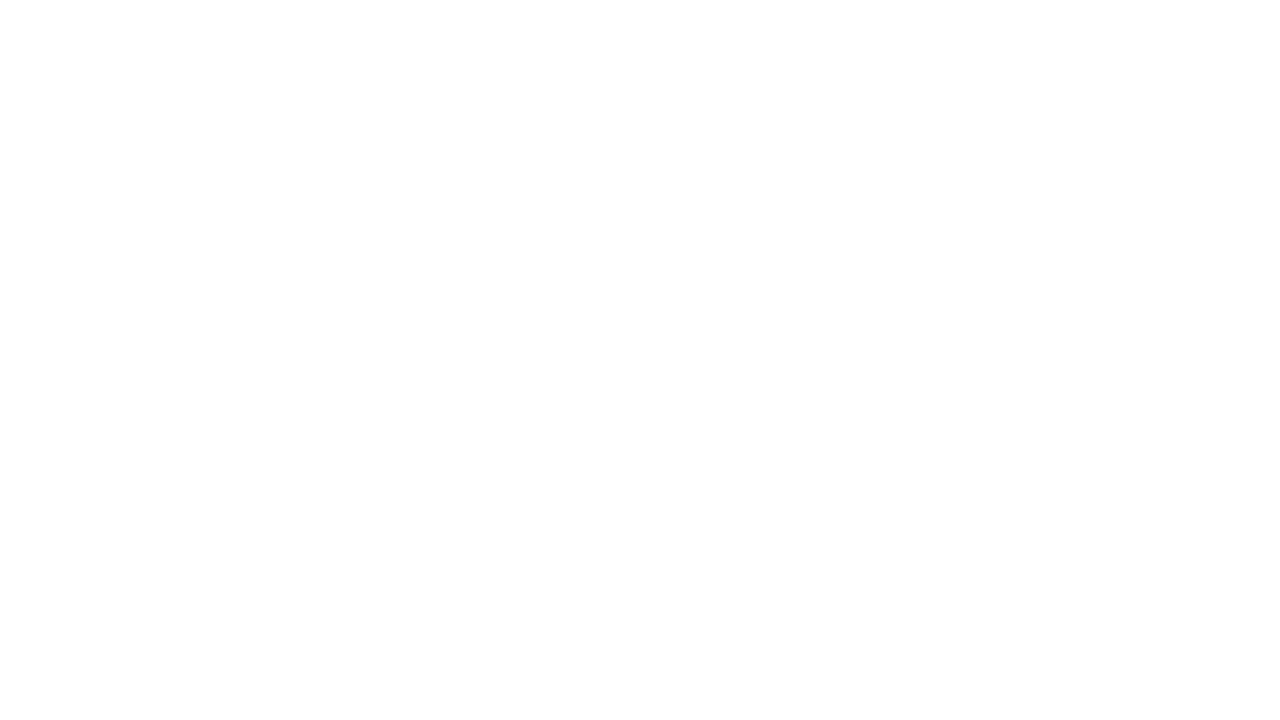

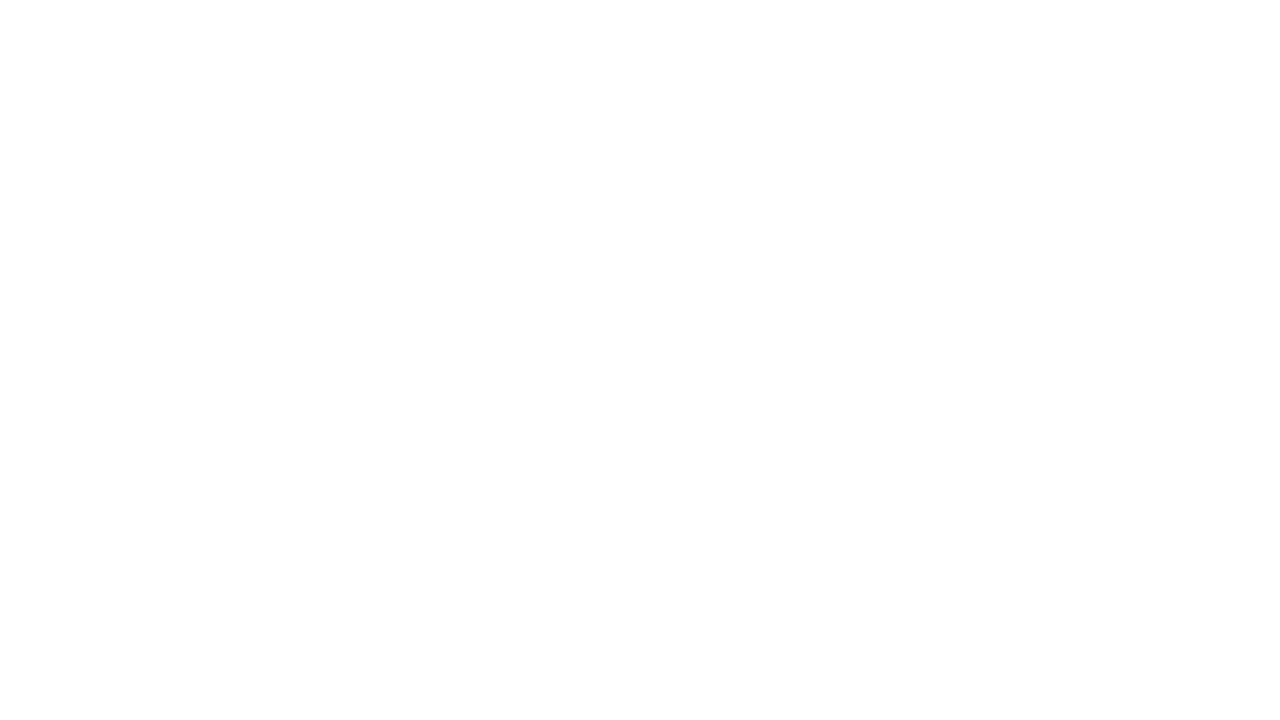